Tests click and drag selection functionality by clicking and holding on first element and dragging to fourth element to select multiple items

Starting URL: https://automationfc.github.io/jquery-selectable/

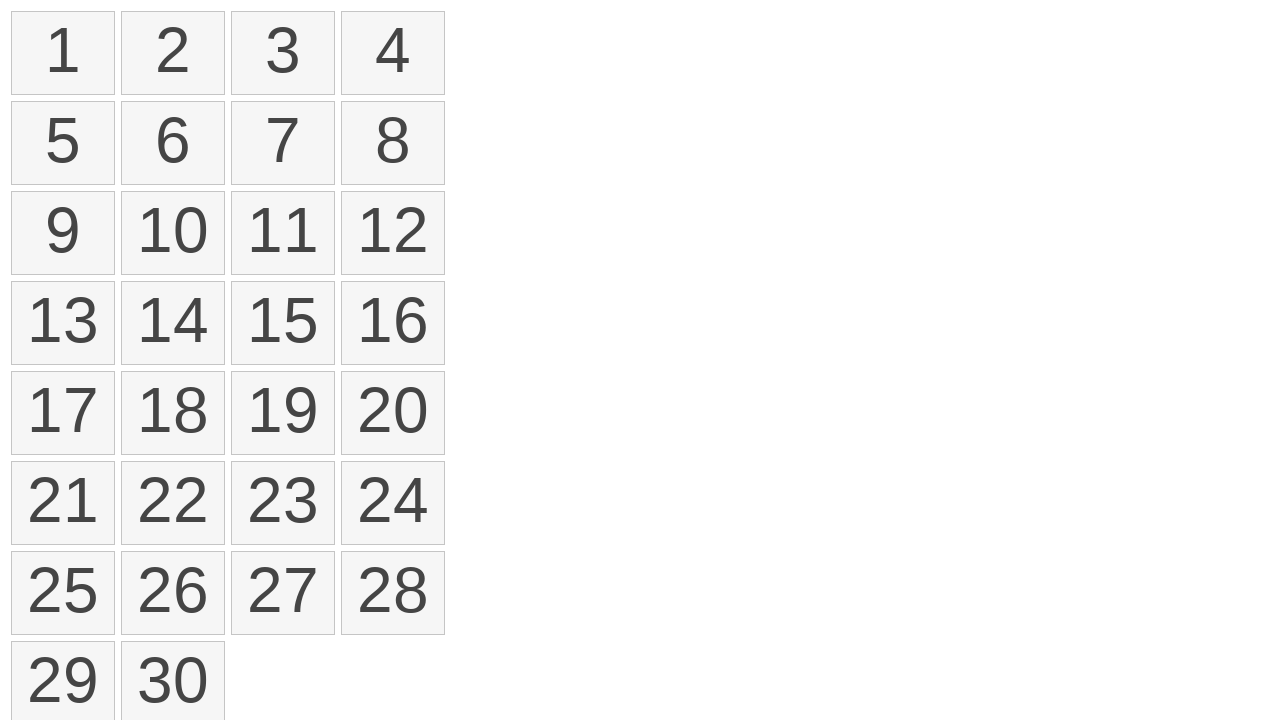

Located first selectable element
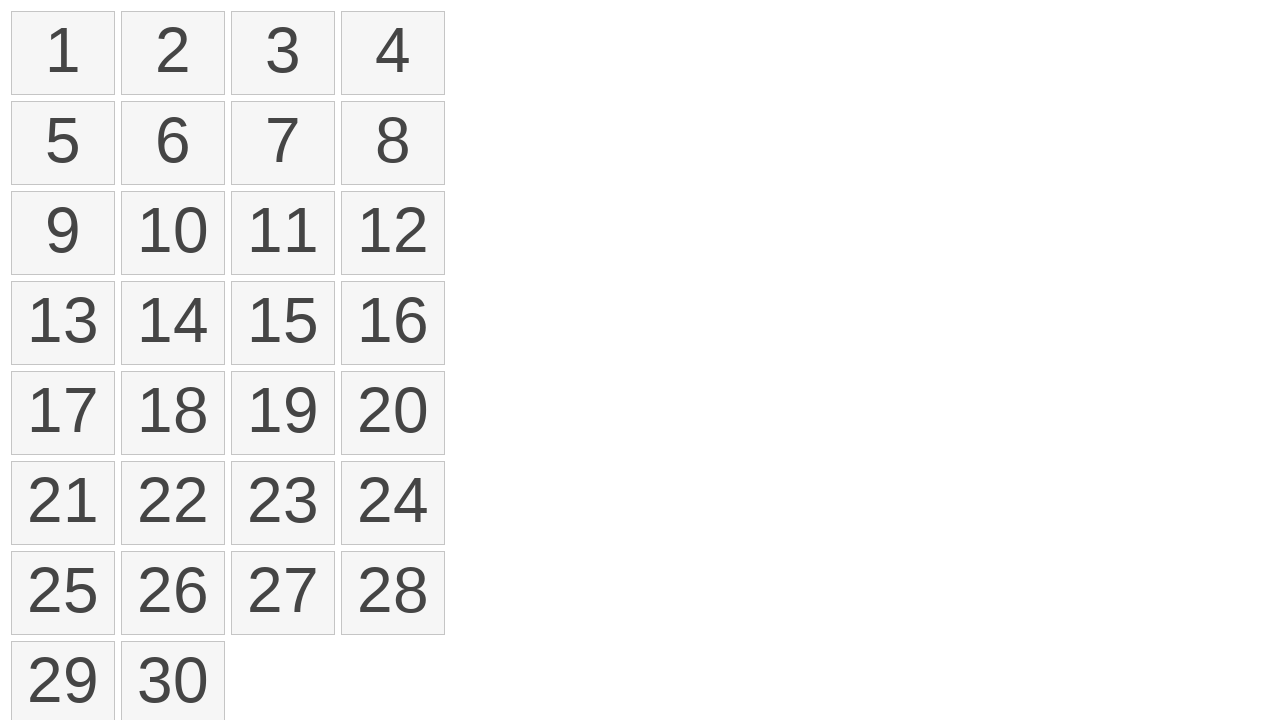

Located fourth selectable element
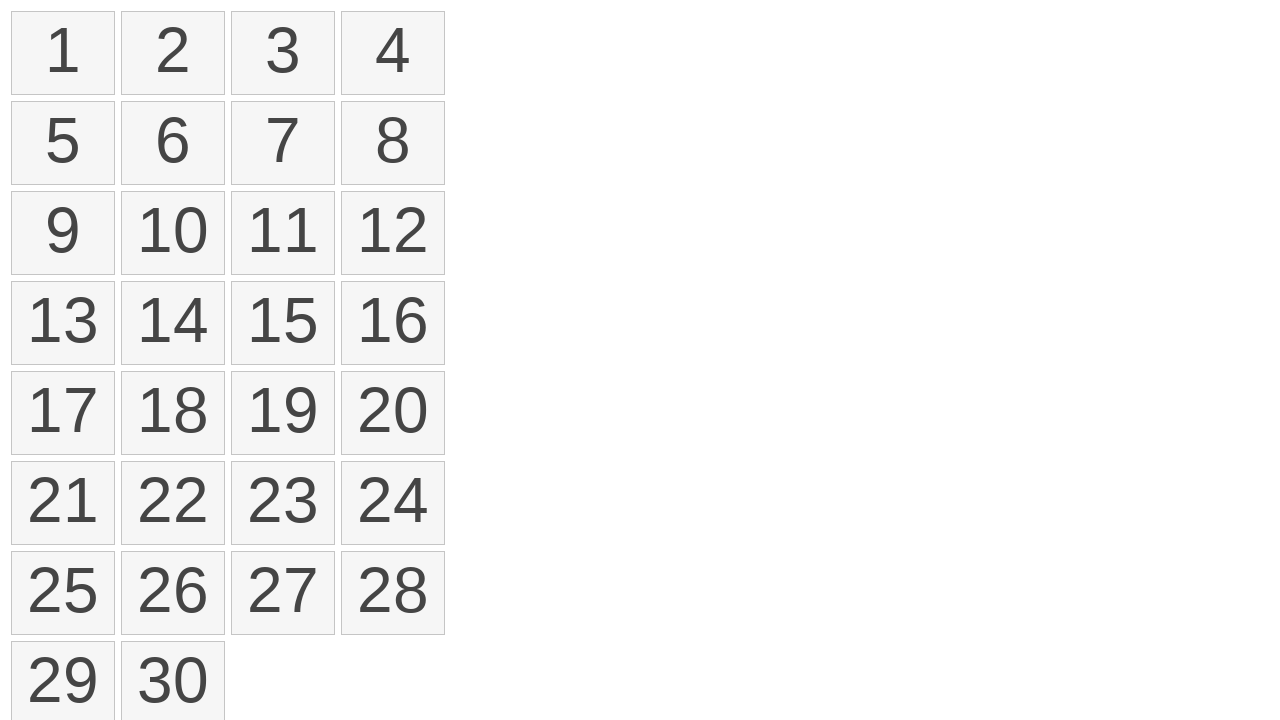

Retrieved bounding box for first element
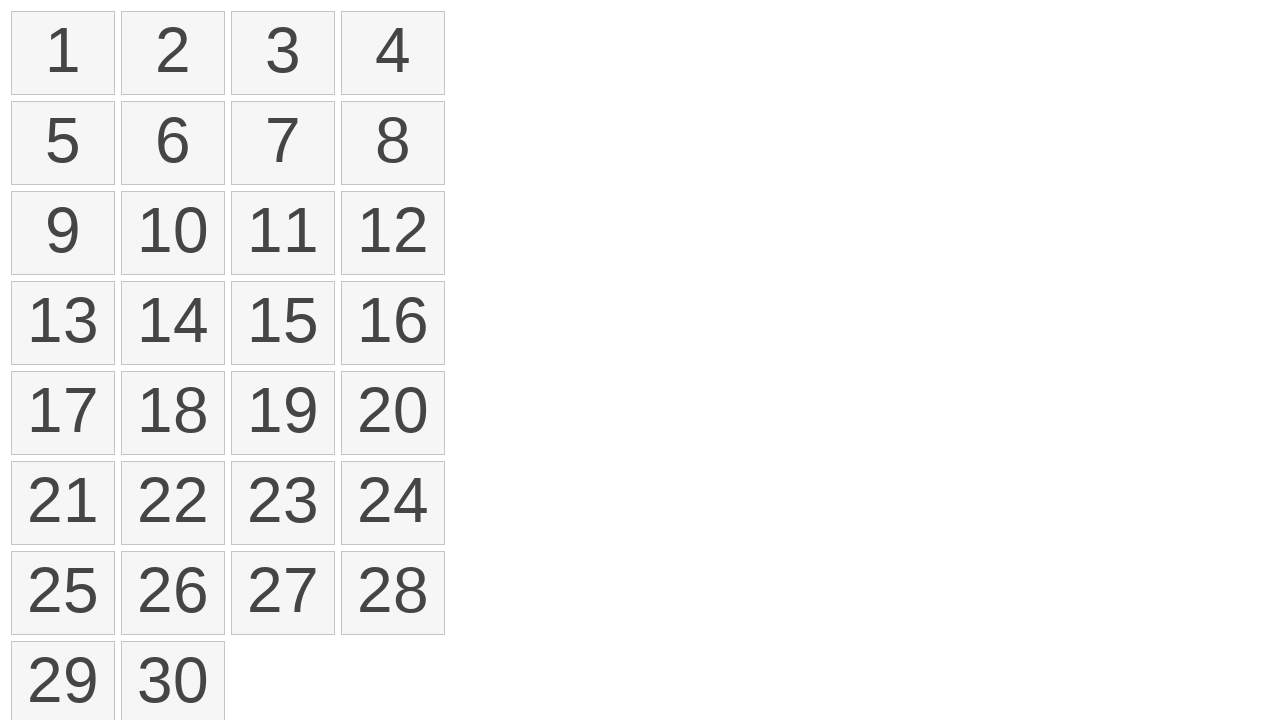

Retrieved bounding box for fourth element
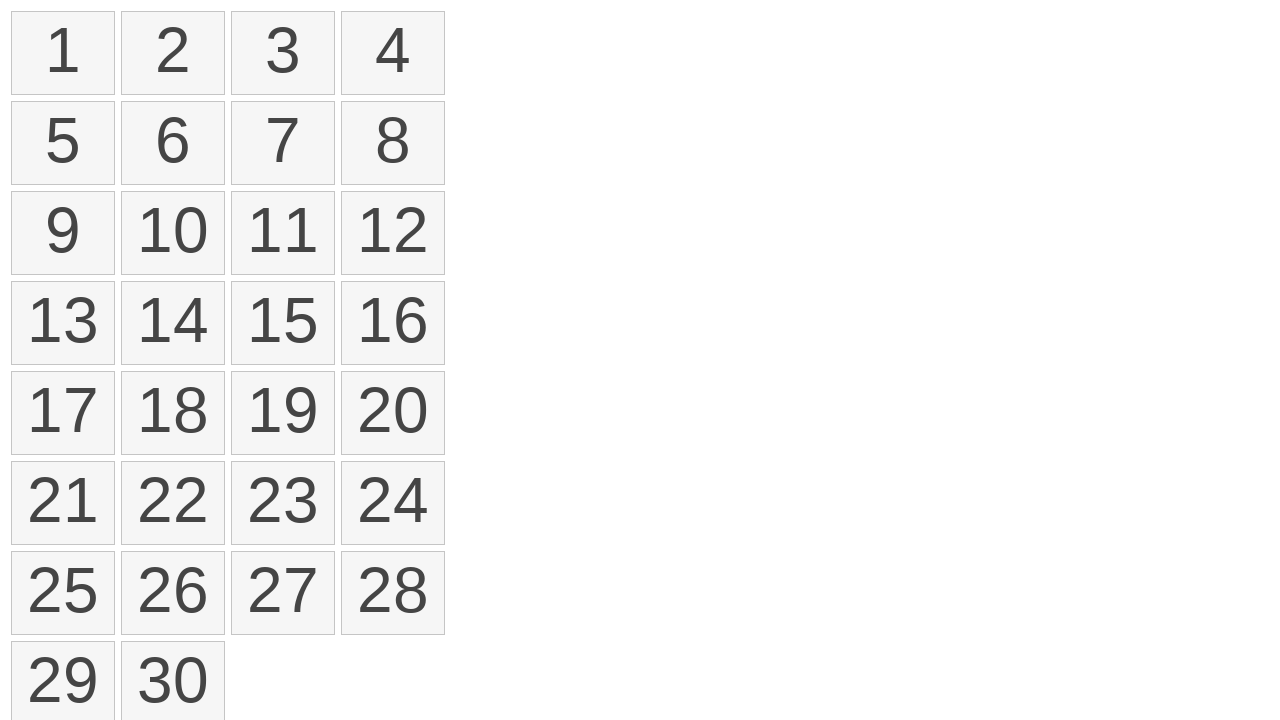

Moved mouse to center of first element at (63, 53)
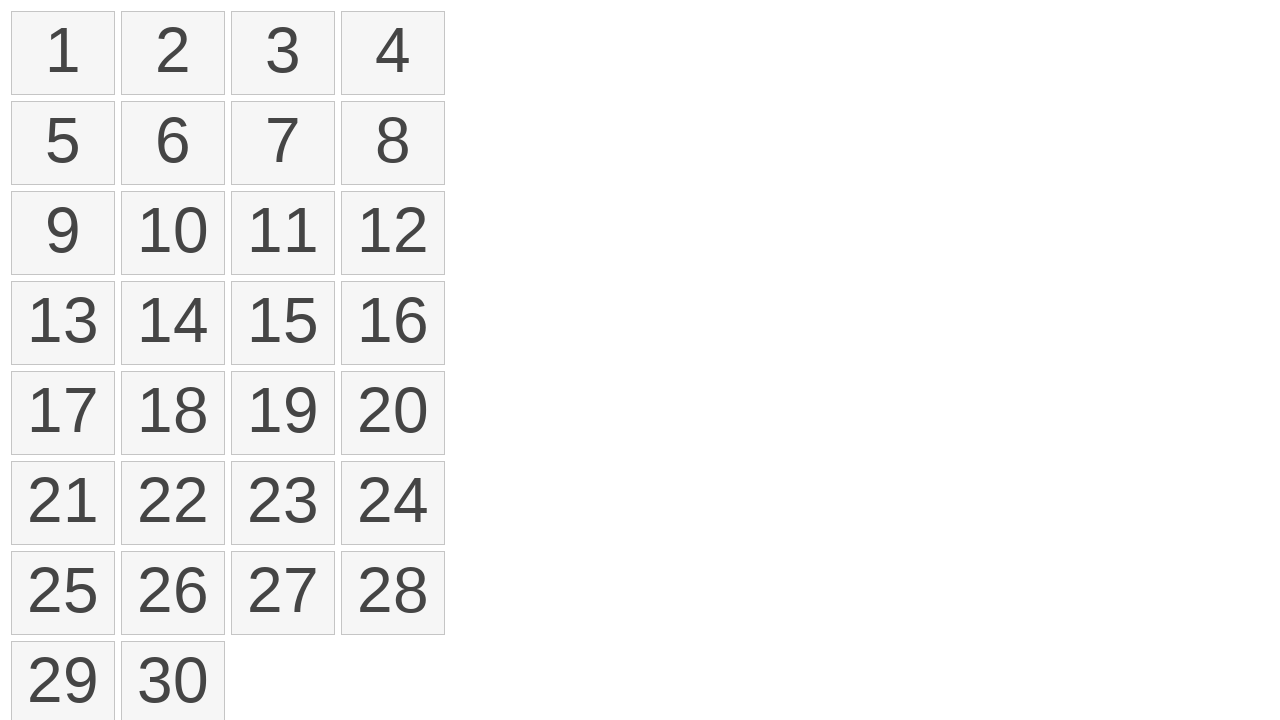

Pressed mouse button down on first element at (63, 53)
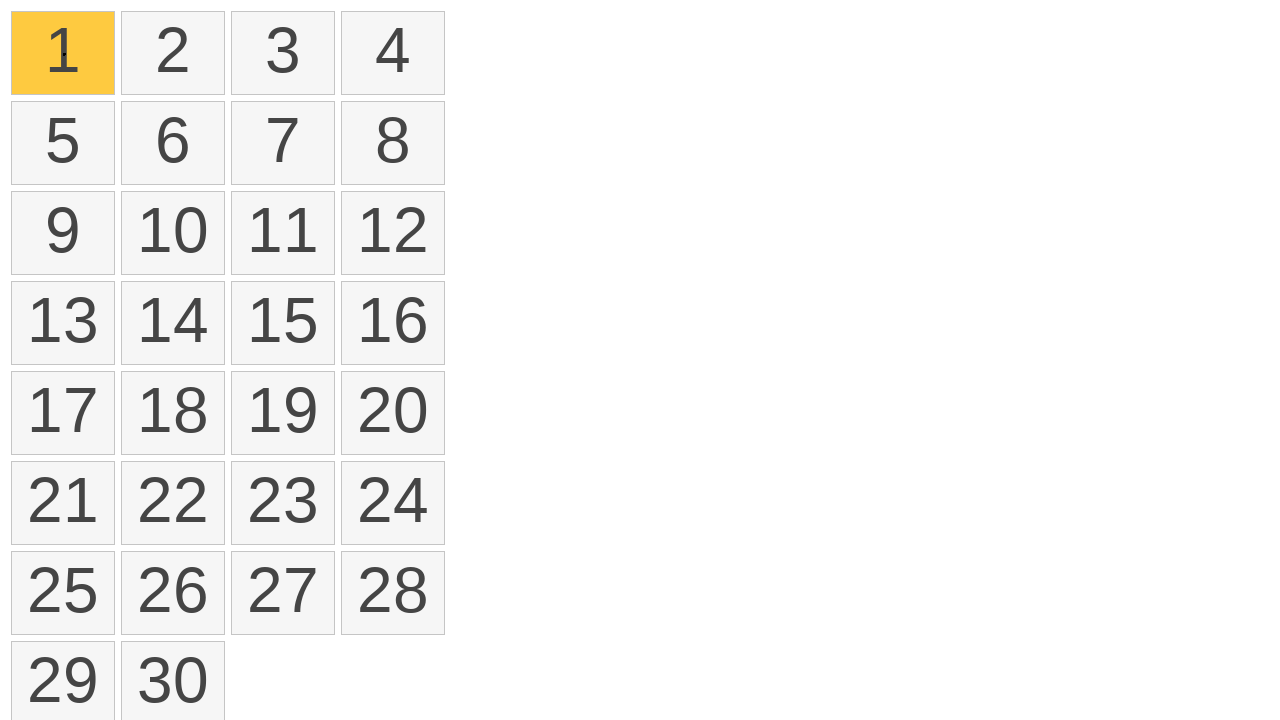

Dragged mouse to center of fourth element at (393, 53)
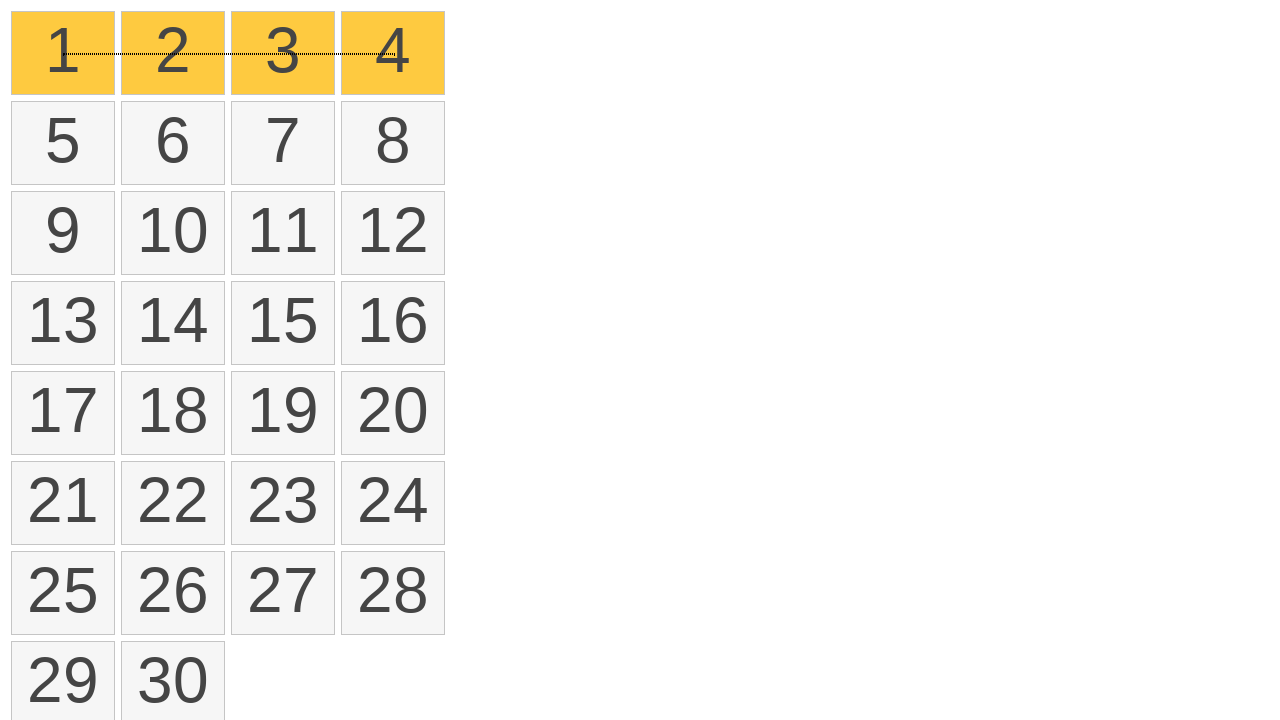

Released mouse button to complete drag selection at (393, 53)
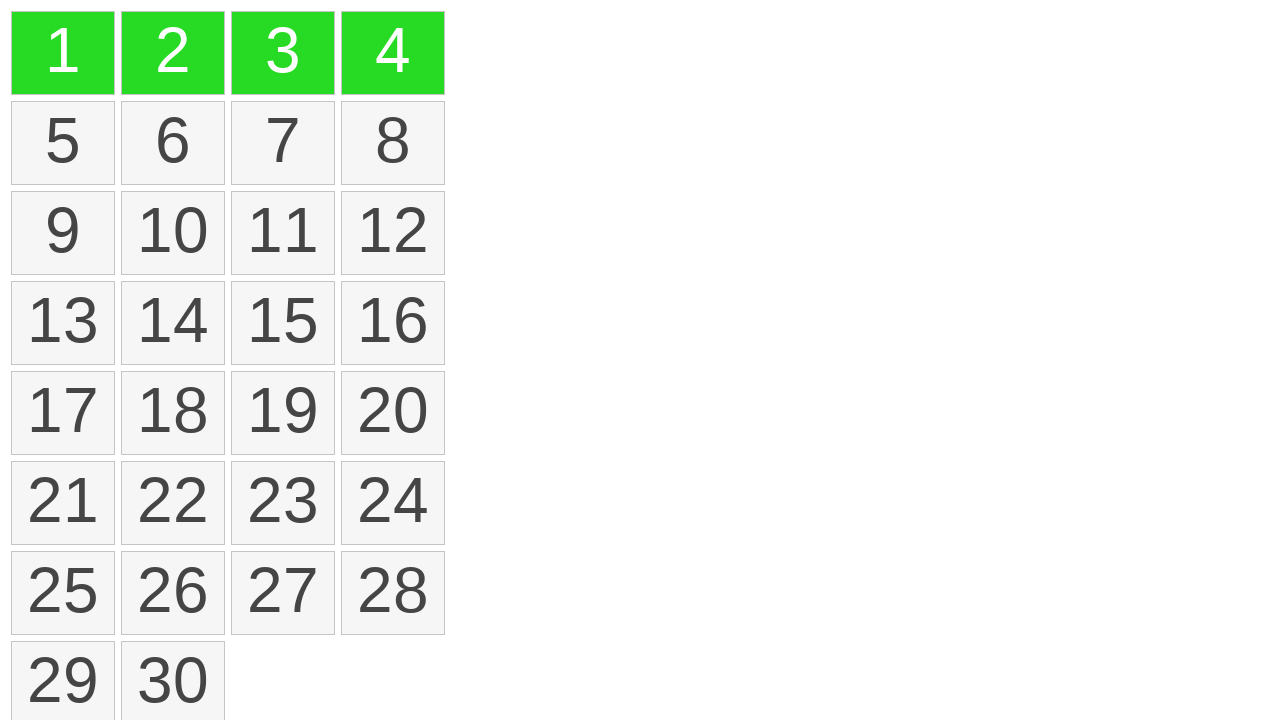

Waited 1000ms for selection to complete
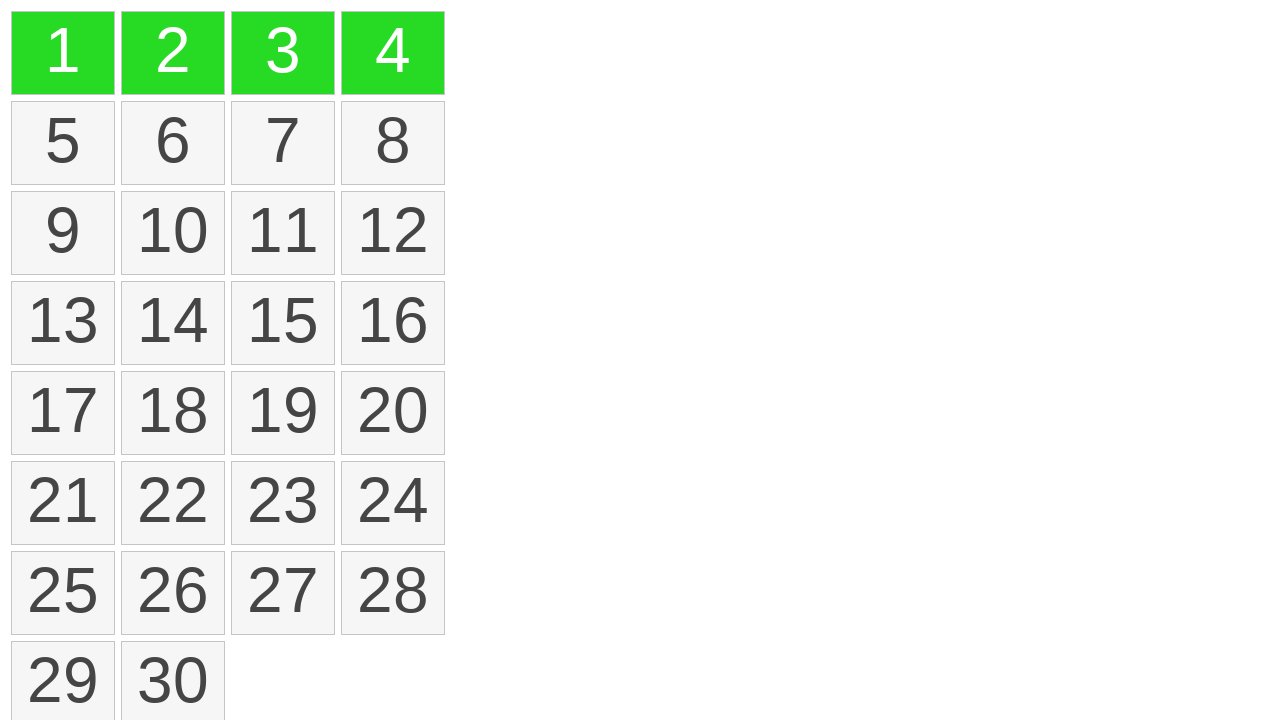

Verified that selected items with class 'ui-selected' are present
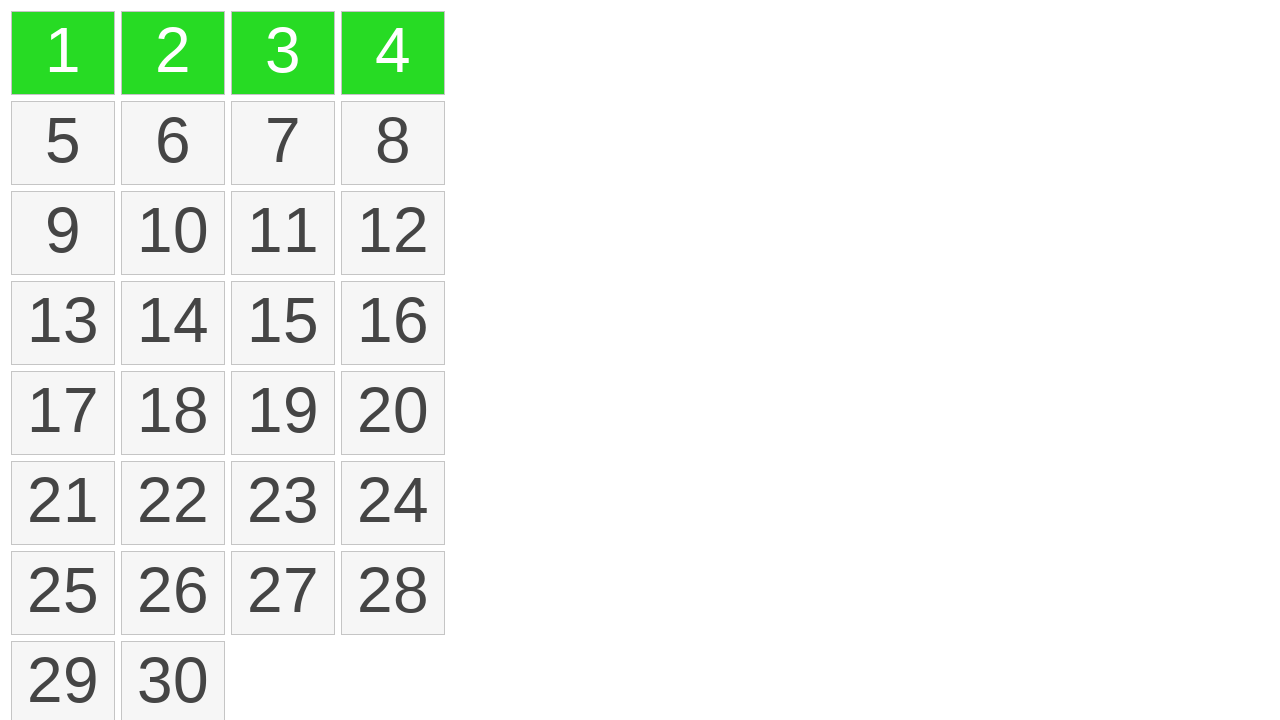

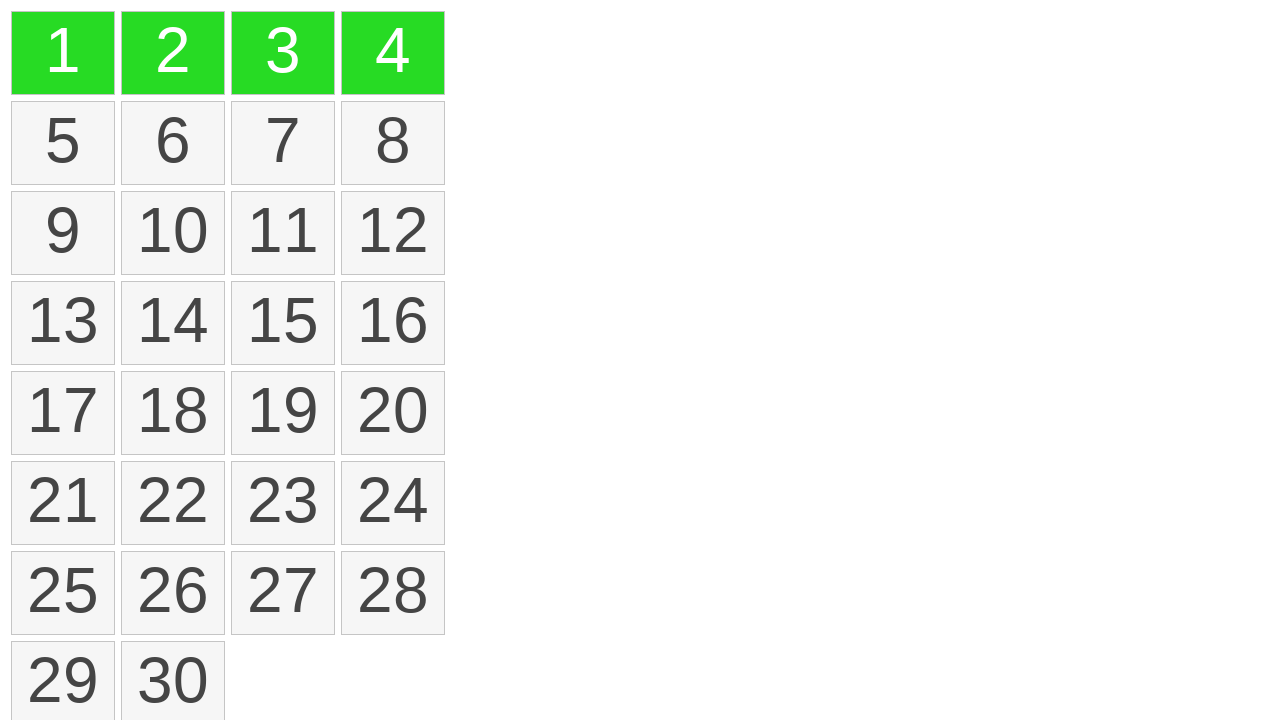